Tests drag and drop functionality by dragging column A to column B, verifying the swap occurred, then dragging back to restore original positions.

Starting URL: https://the-internet.herokuapp.com/drag_and_drop

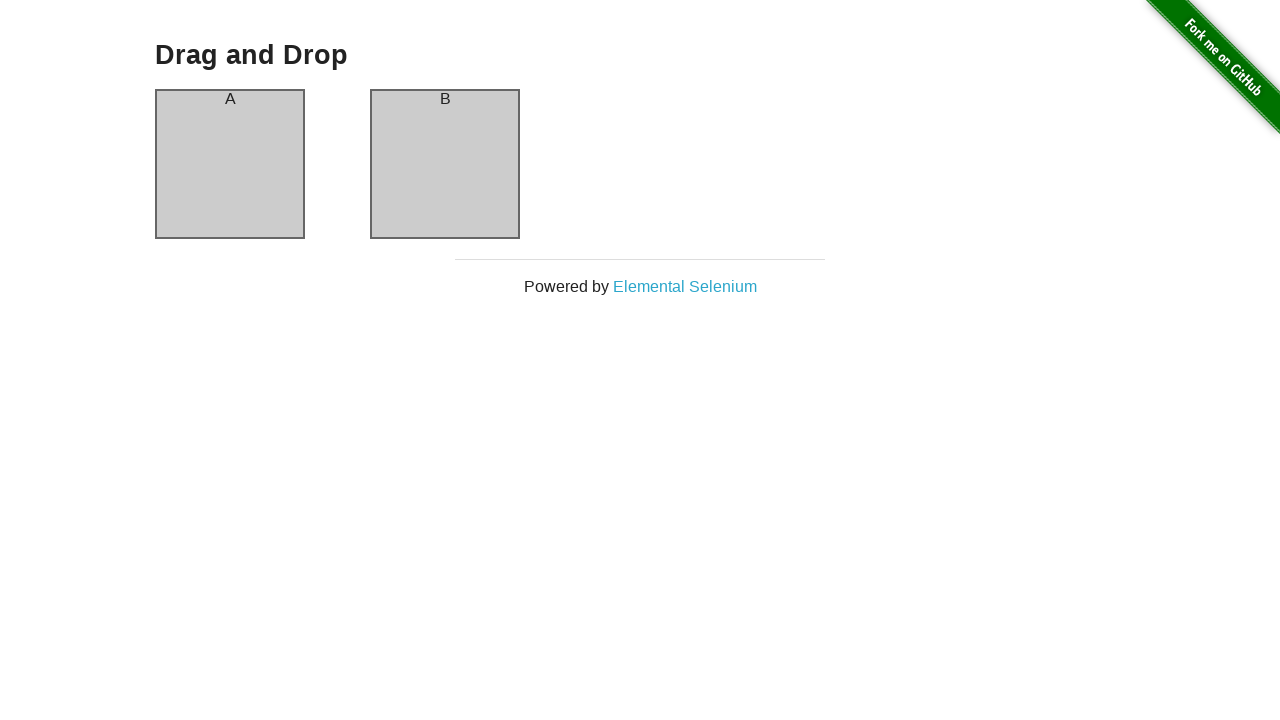

Verified initial state - Column A contains 'A'
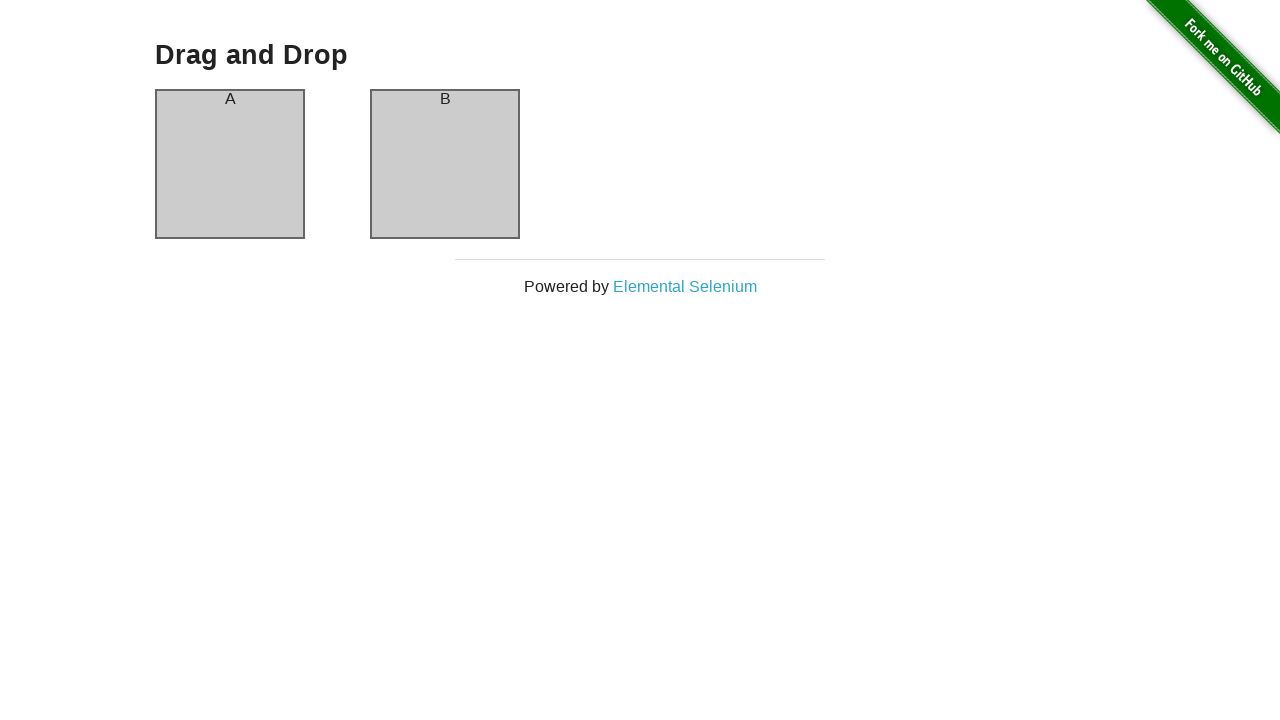

Verified initial state - Column B contains 'B'
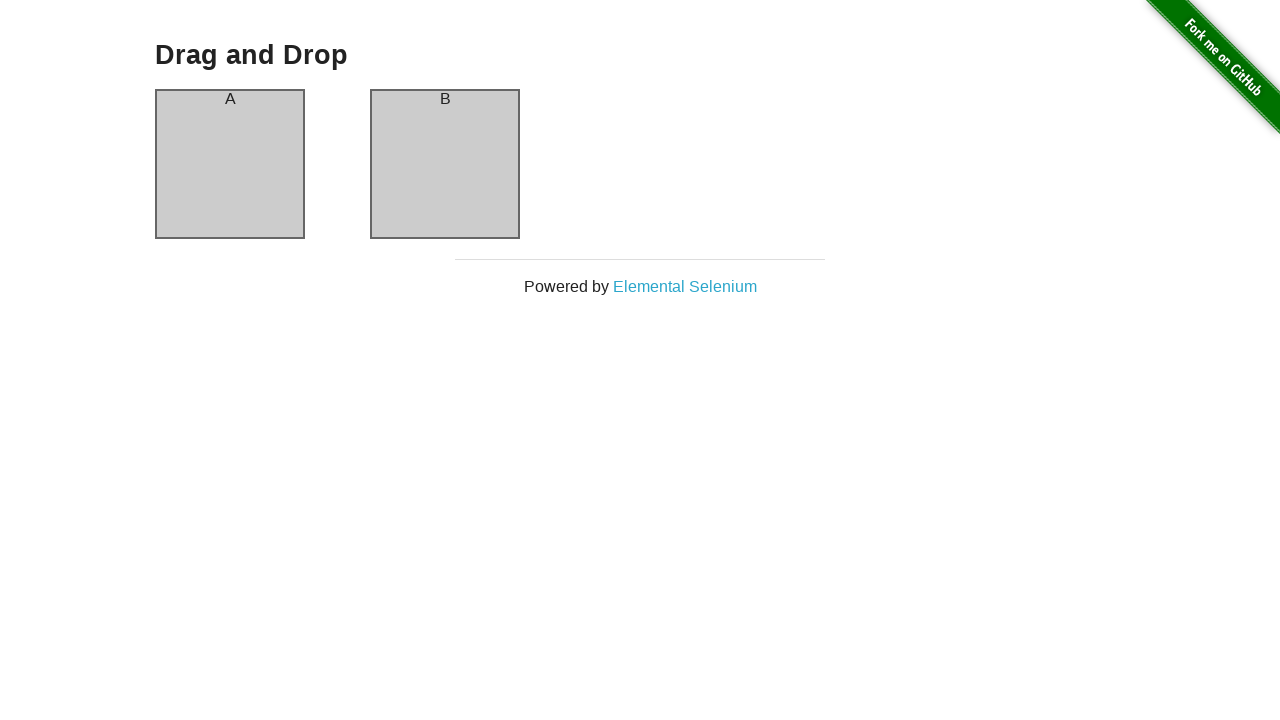

Dragged column A to column B at (445, 164)
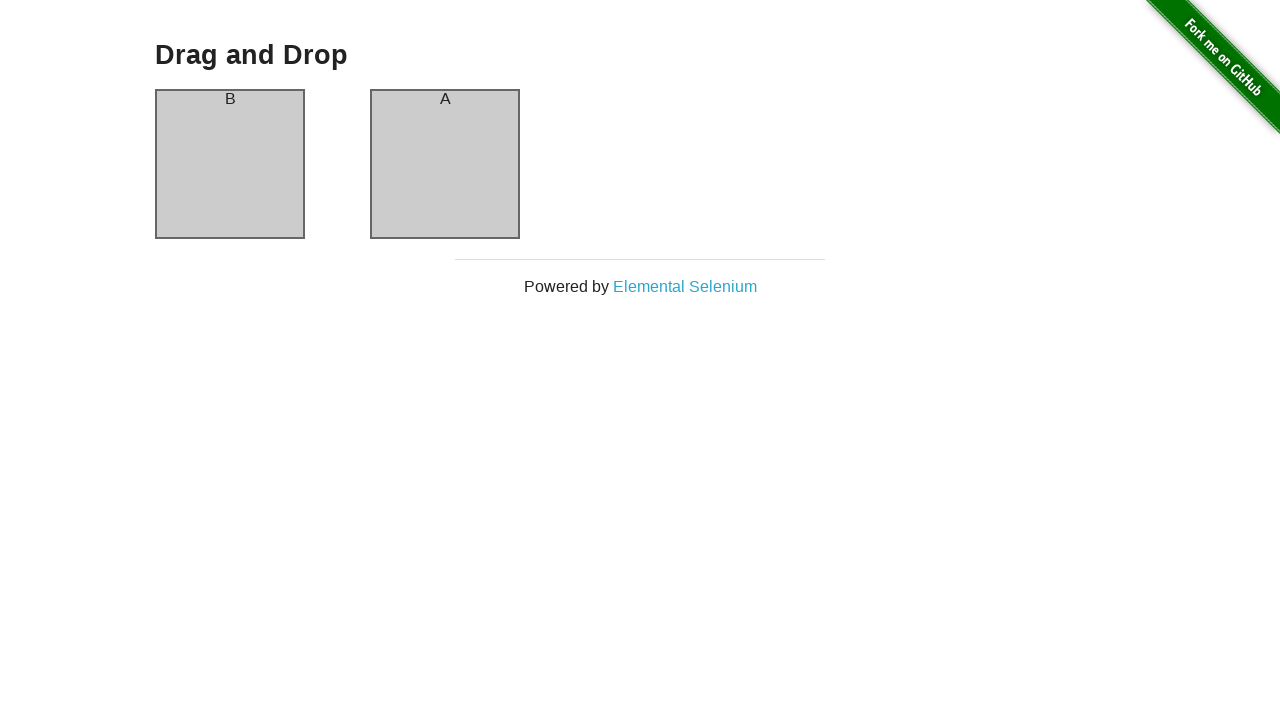

Waited 500ms for drag and drop animation to complete
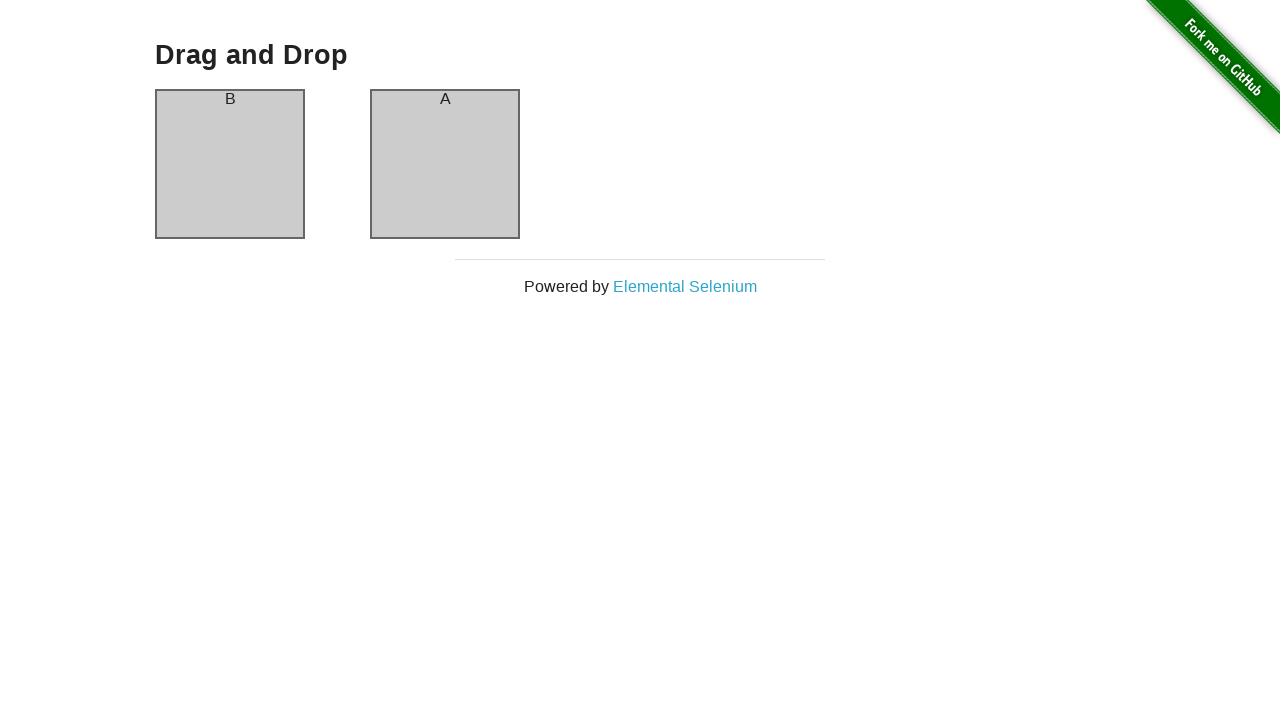

Verified column A now contains 'B' after drag
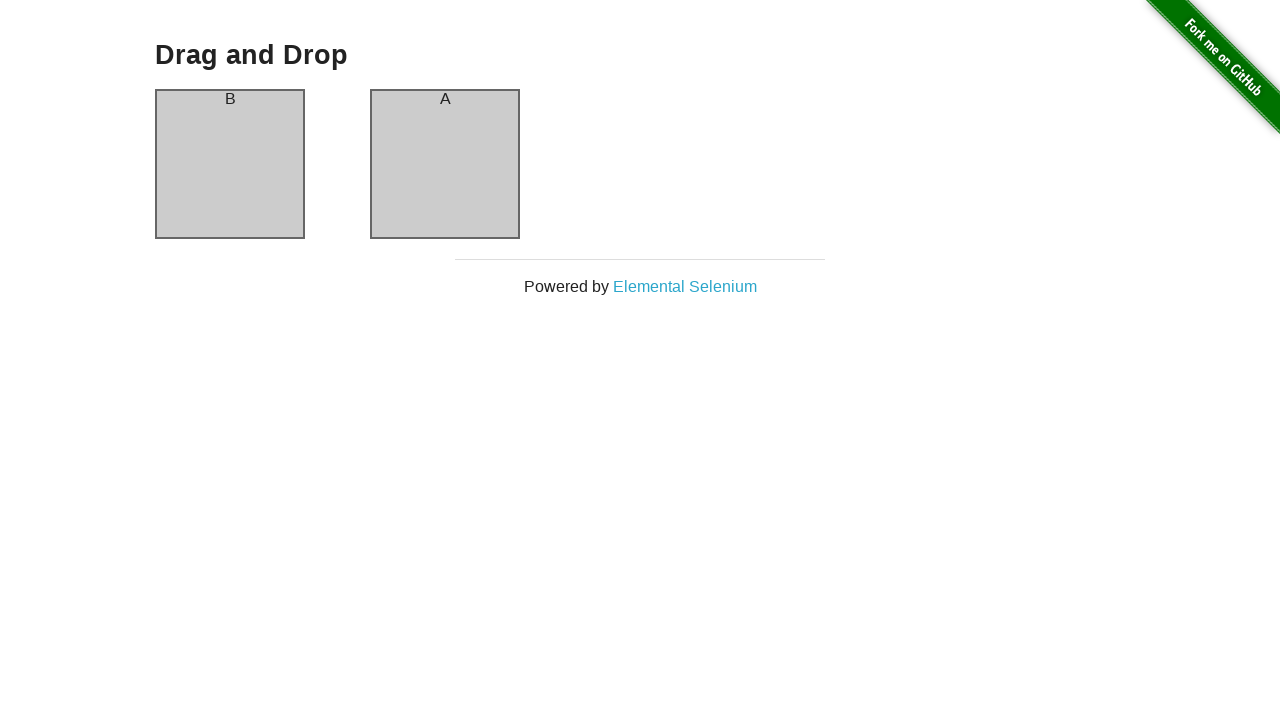

Verified column B now contains 'A' after drag
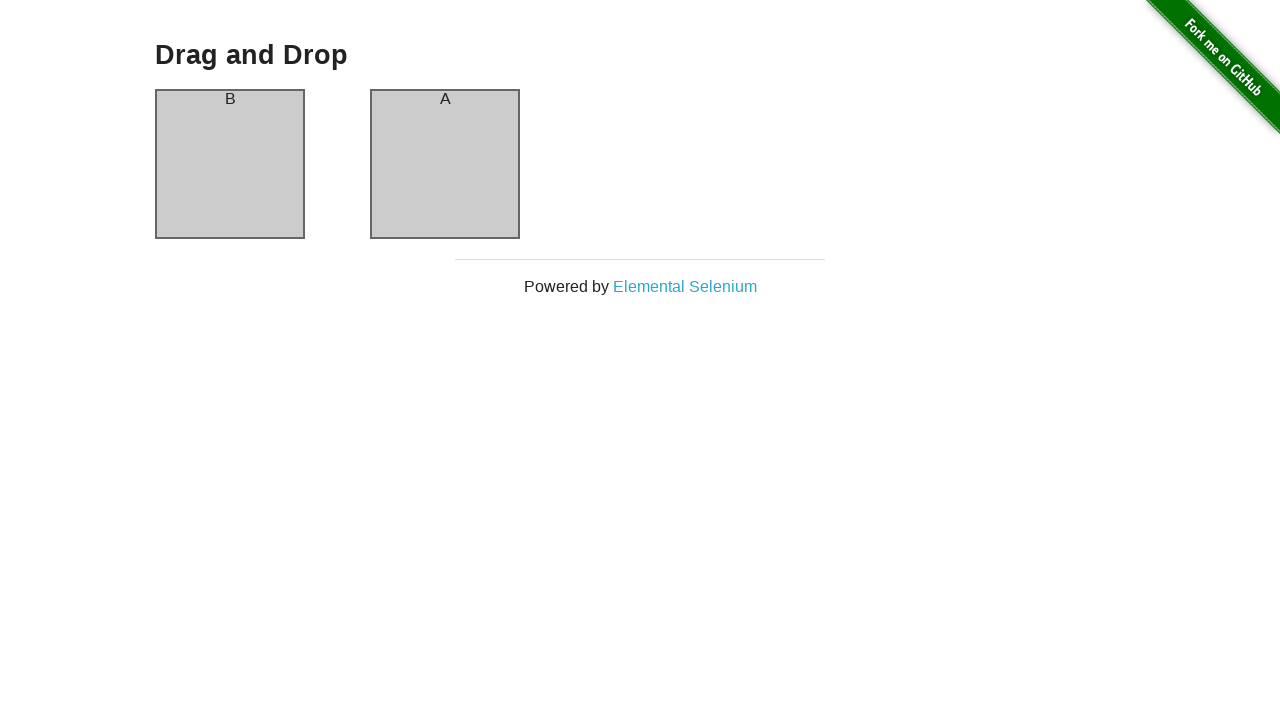

Dragged column B back to column A to restore original positions at (230, 164)
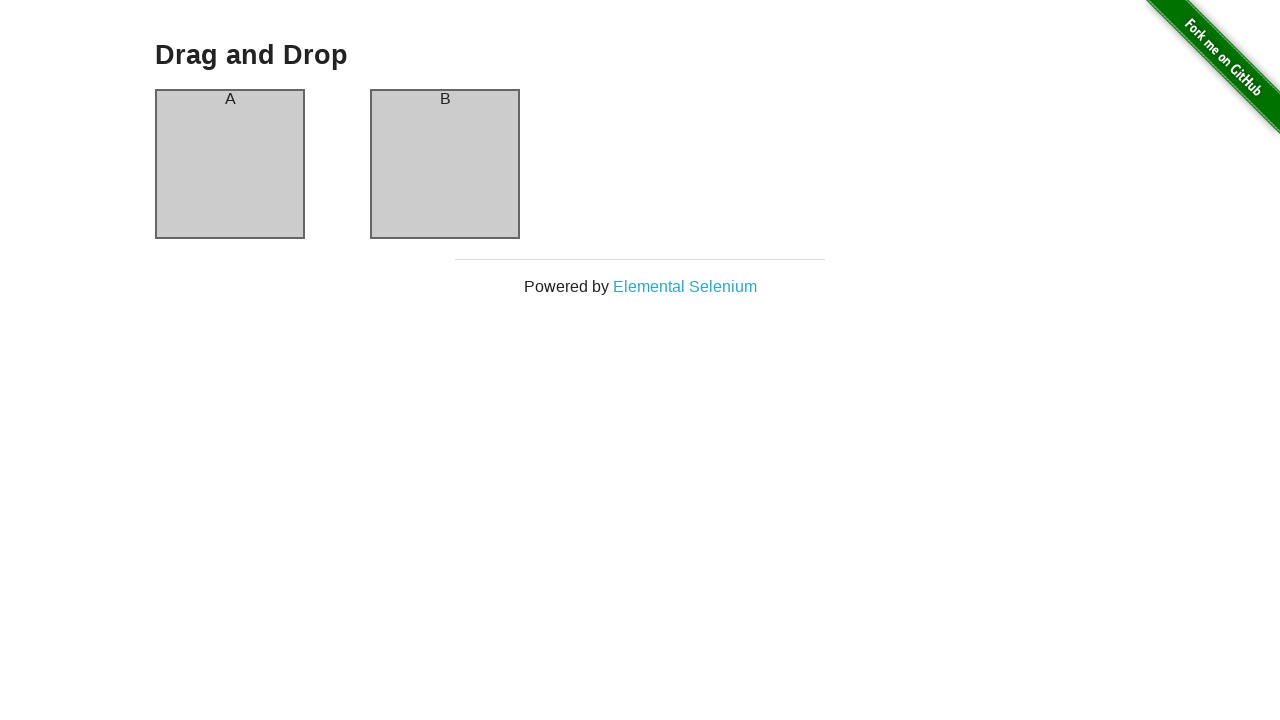

Waited 500ms for second drag and drop animation to complete
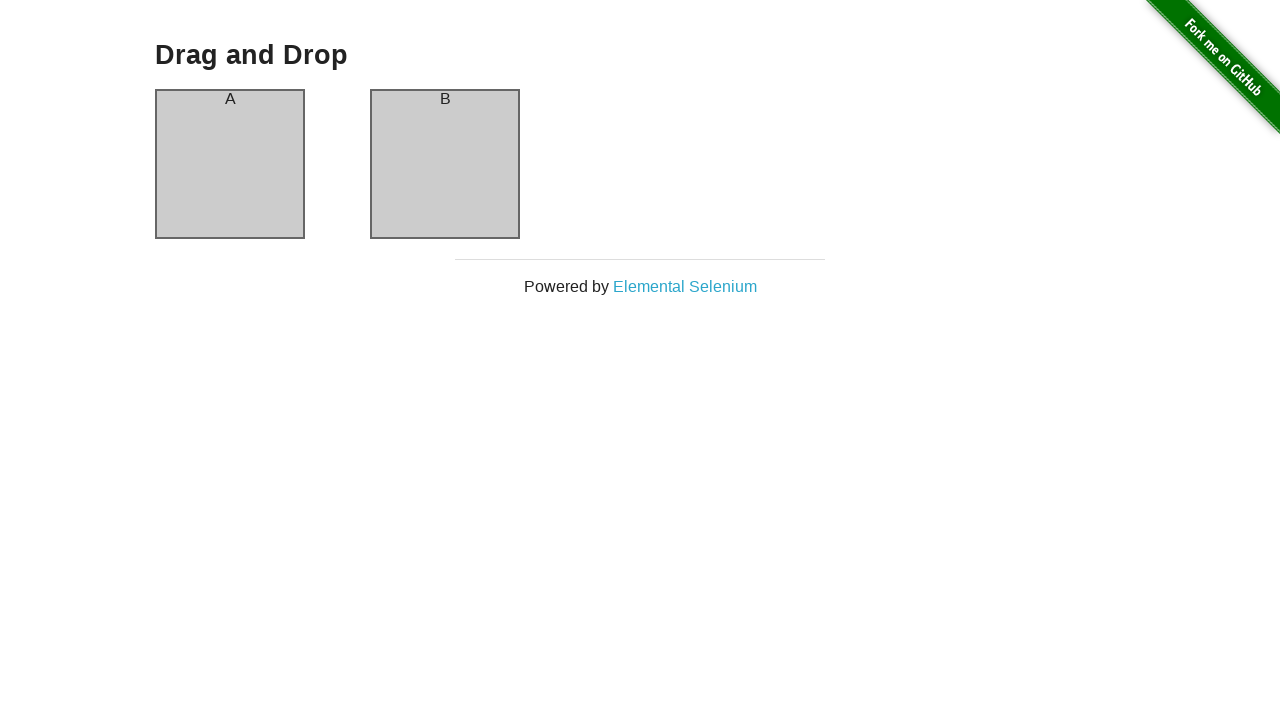

Verified column A restored to original state containing 'A'
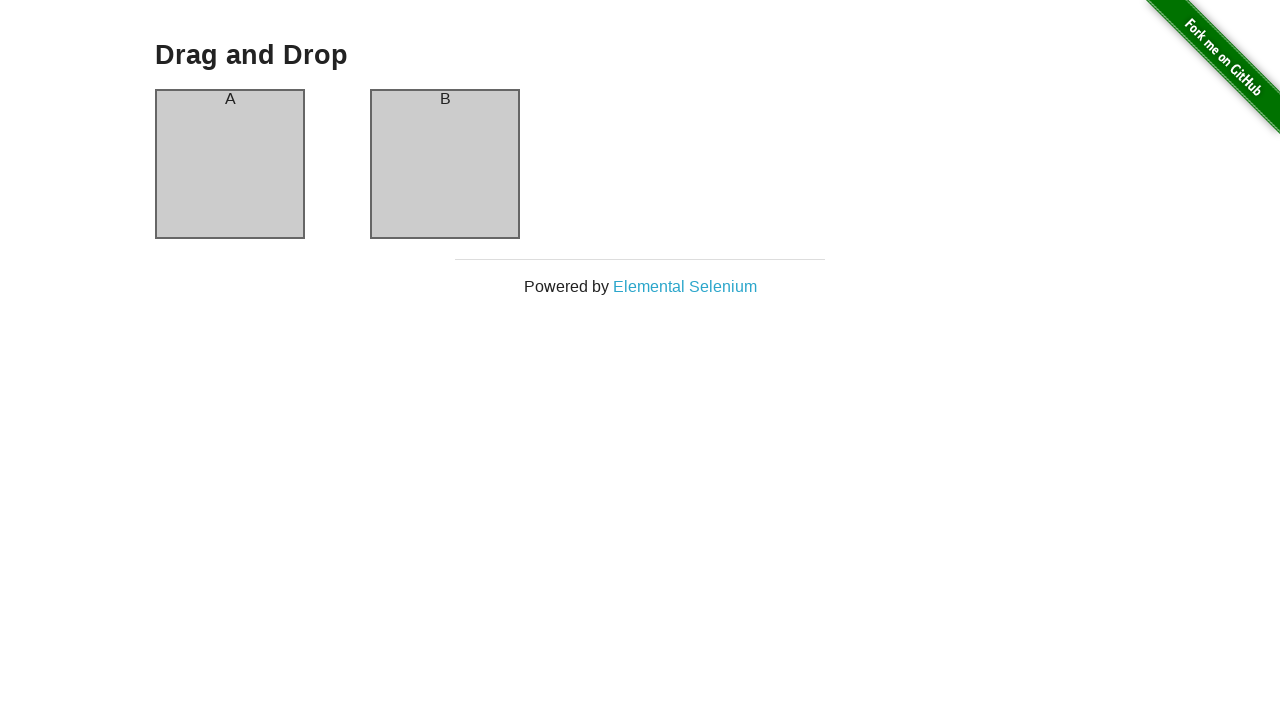

Verified column B restored to original state containing 'B'
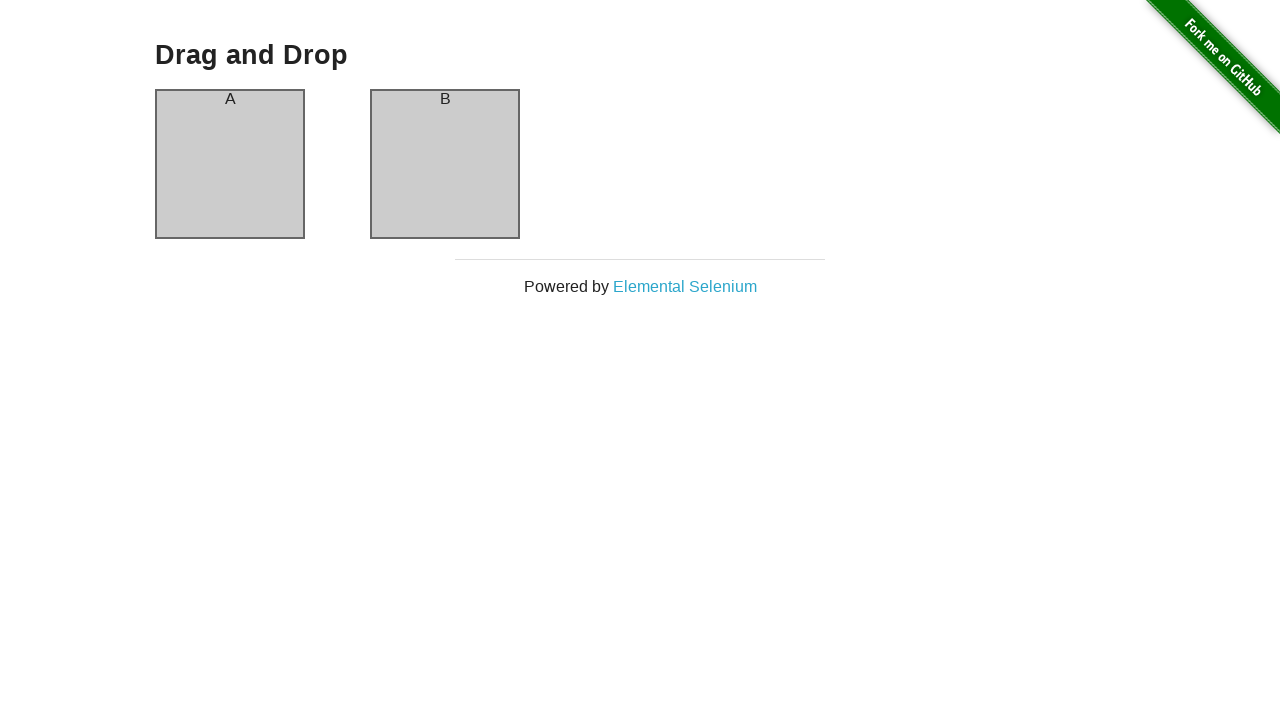

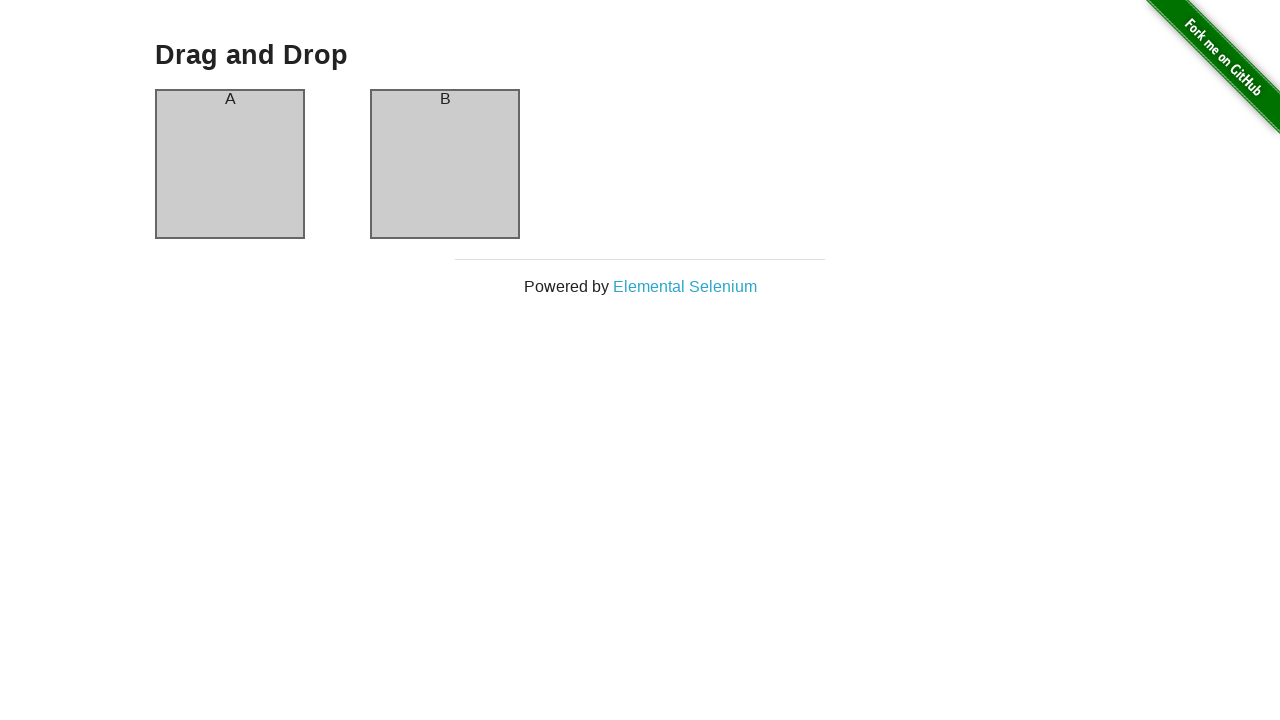